Tests mouse click-and-hold functionality by navigating to the Mouse Actions demo page and performing a click-and-hold action on a circle element.

Starting URL: https://demoapps.qspiders.com/

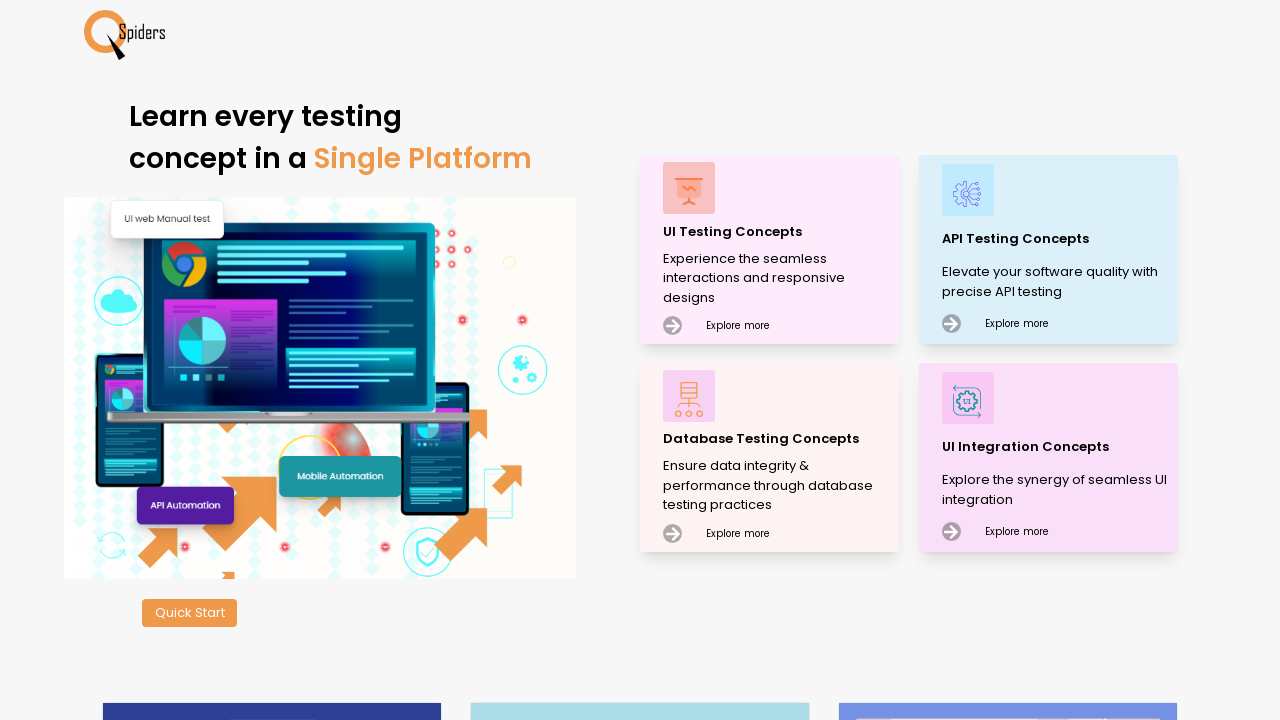

Clicked on 'UI Testing Concepts' menu item at (778, 232) on xpath=//p[text()='UI Testing Concepts']
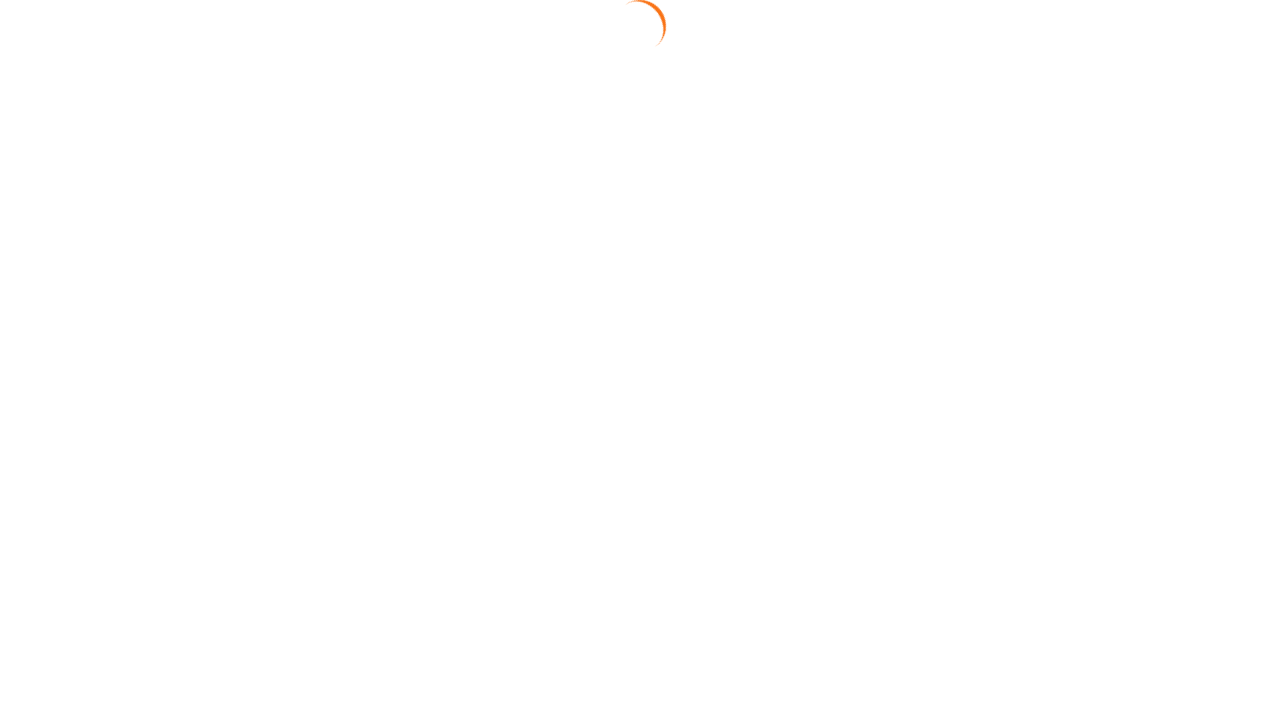

Clicked on 'Mouse Actions' section at (66, 667) on xpath=//section[text()='Mouse Actions']
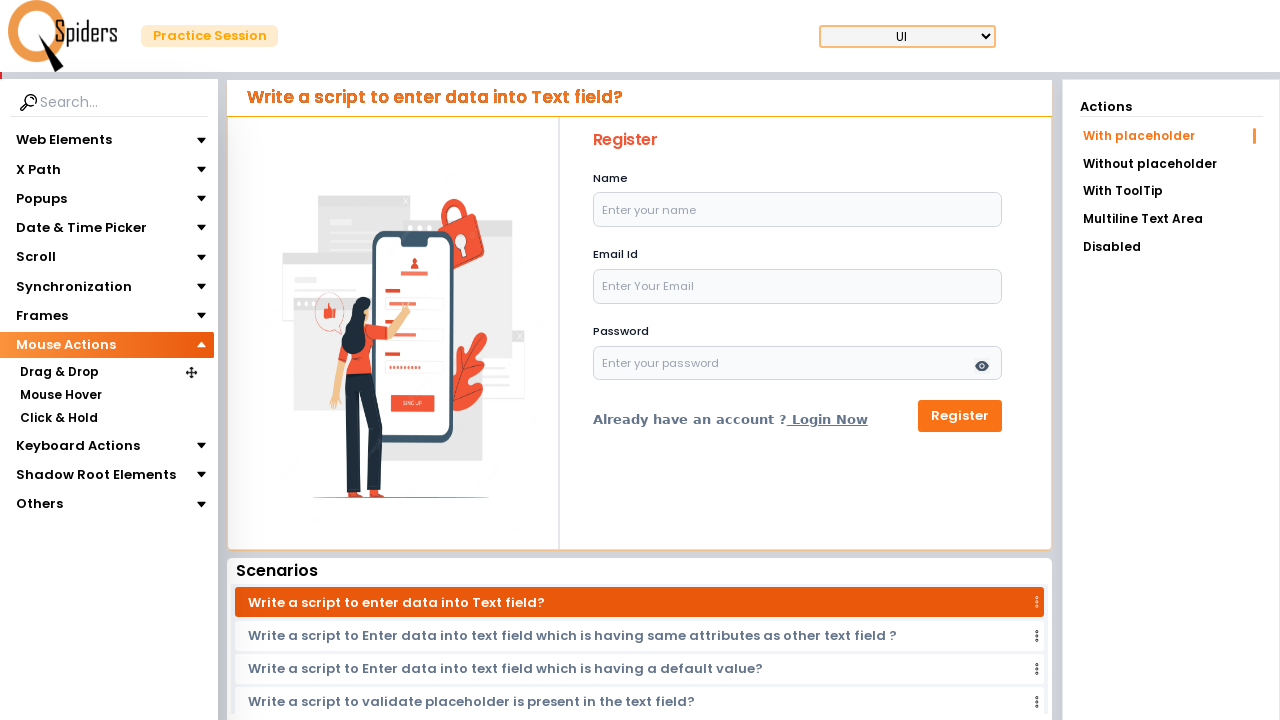

Clicked on 'Click & Hold' option at (58, 418) on xpath=//section[text()='Click & Hold']
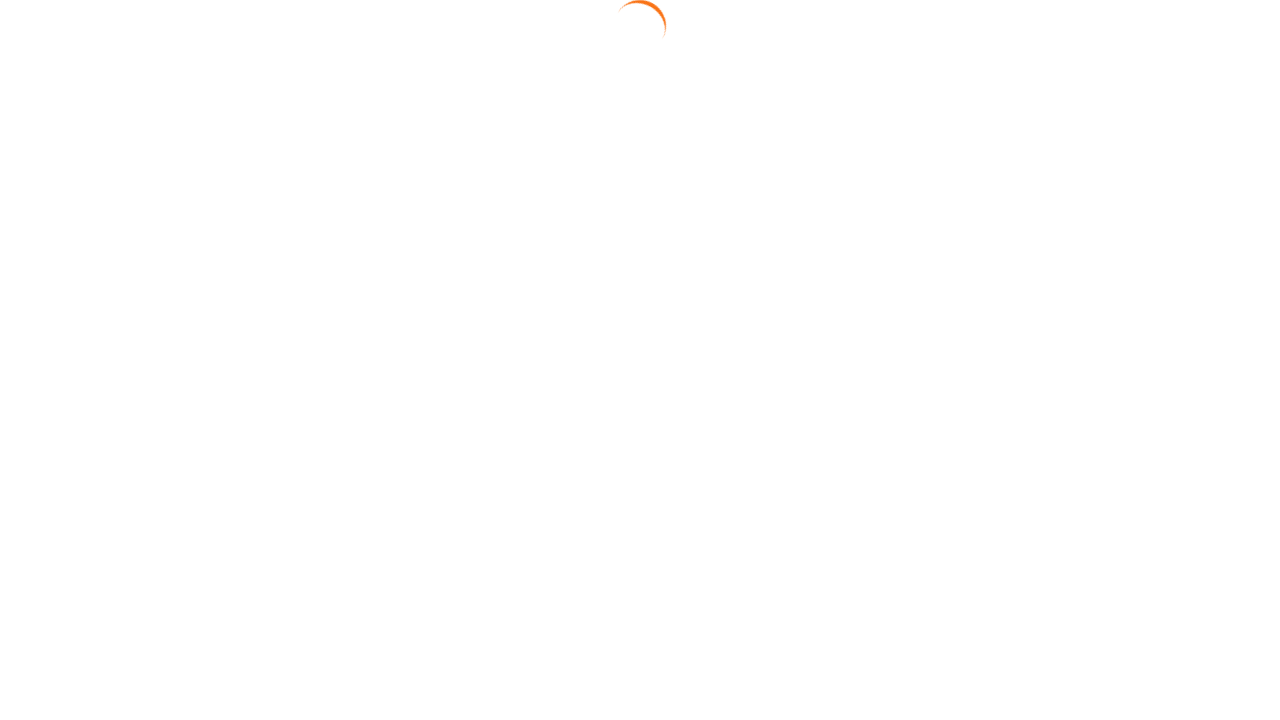

Circle element became visible
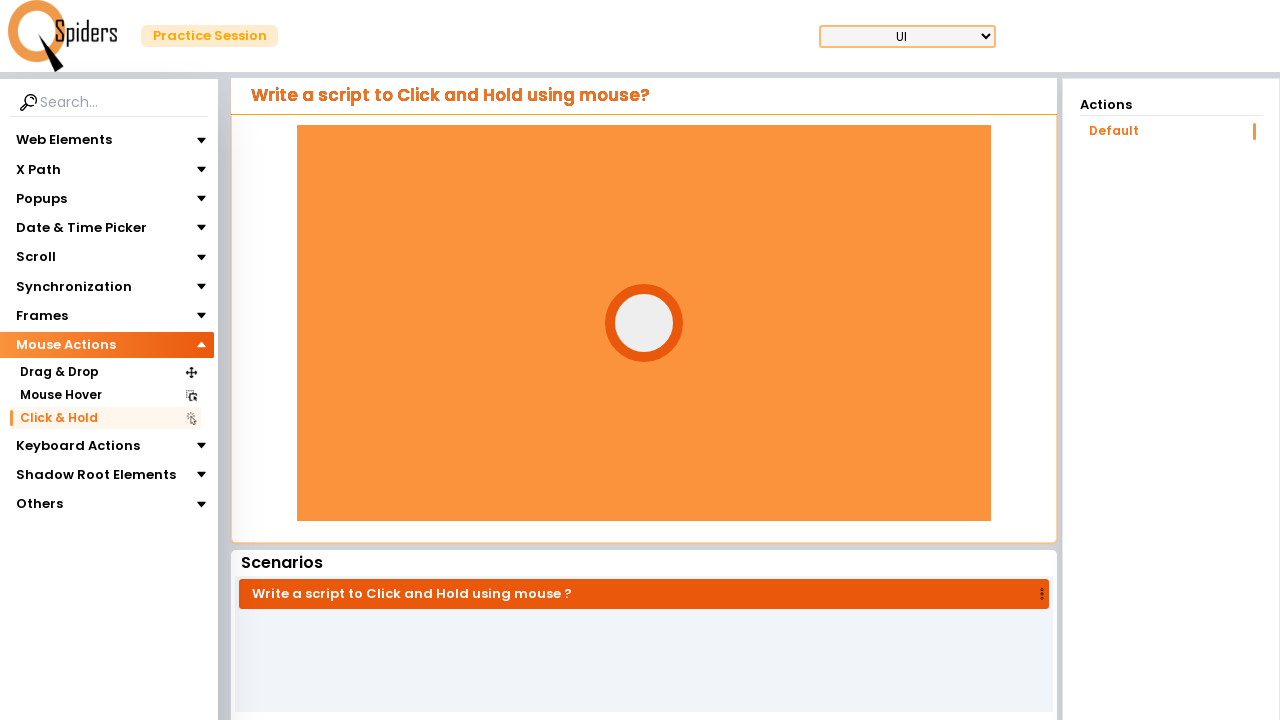

Performed click-and-hold action on circle element for 3 seconds at (644, 323) on #circle
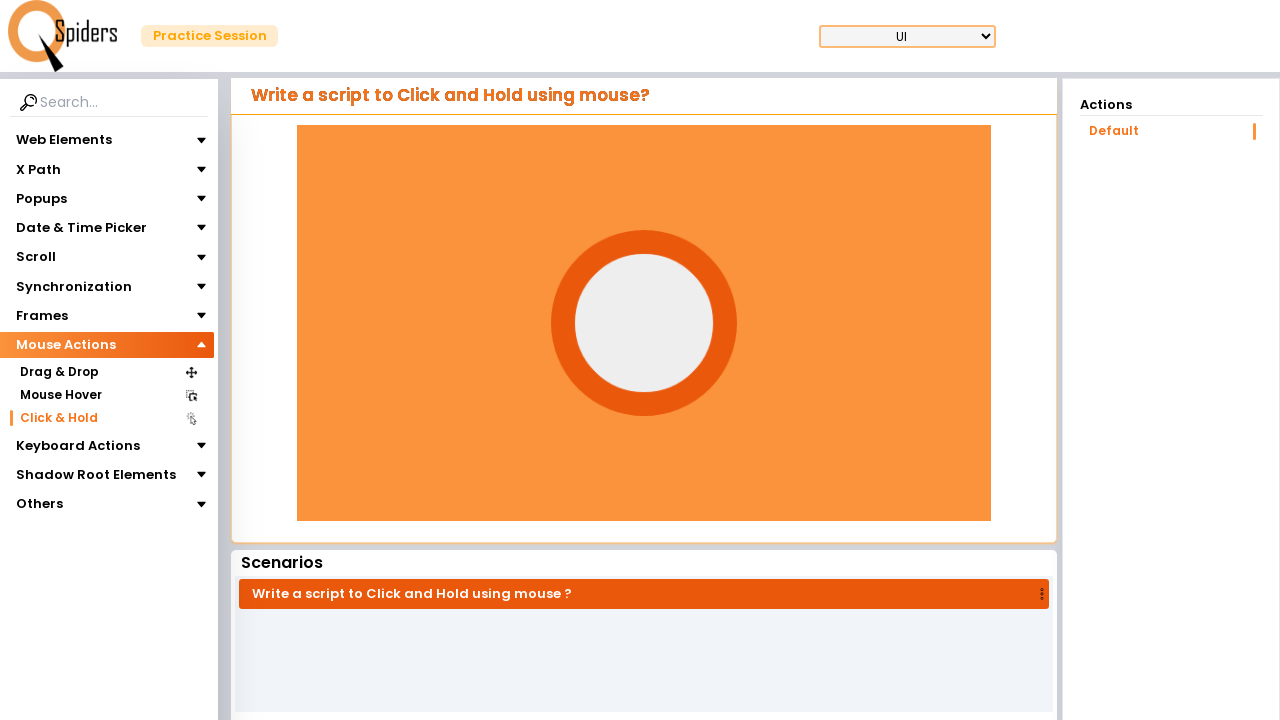

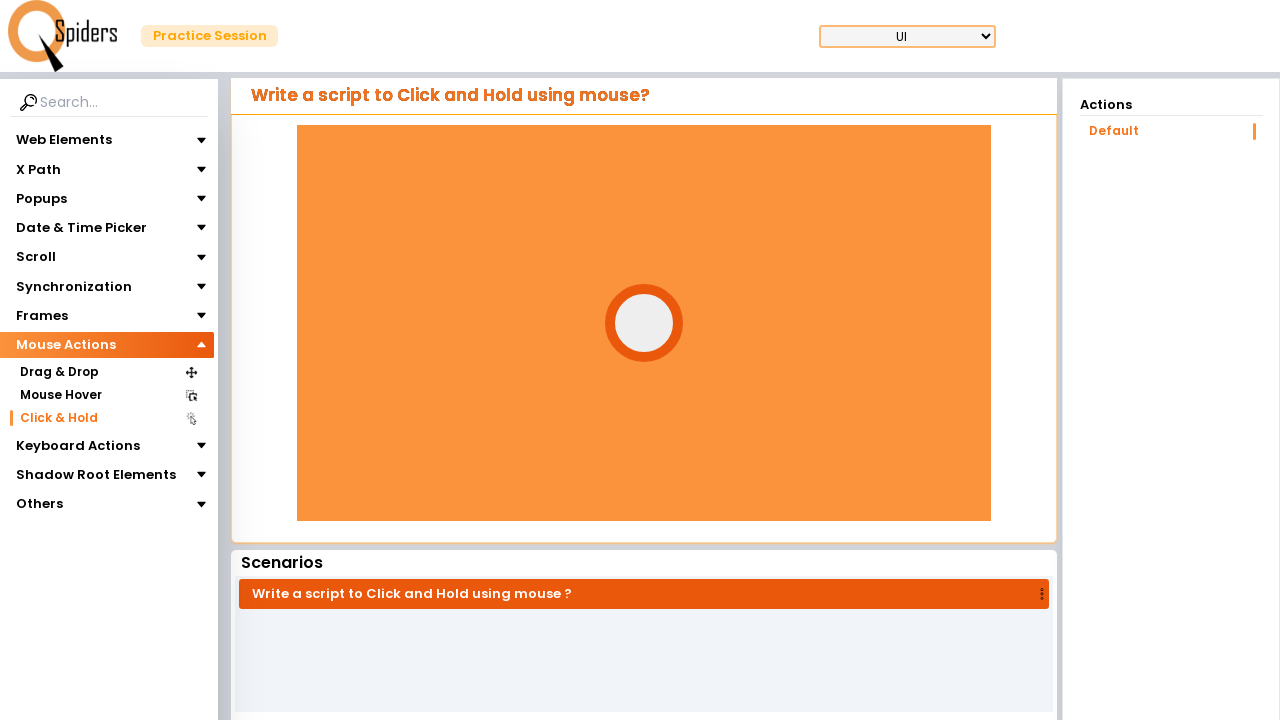